Tests Python.org search functionality by entering "python" as a search term and verifying results are returned

Starting URL: http://www.python.org

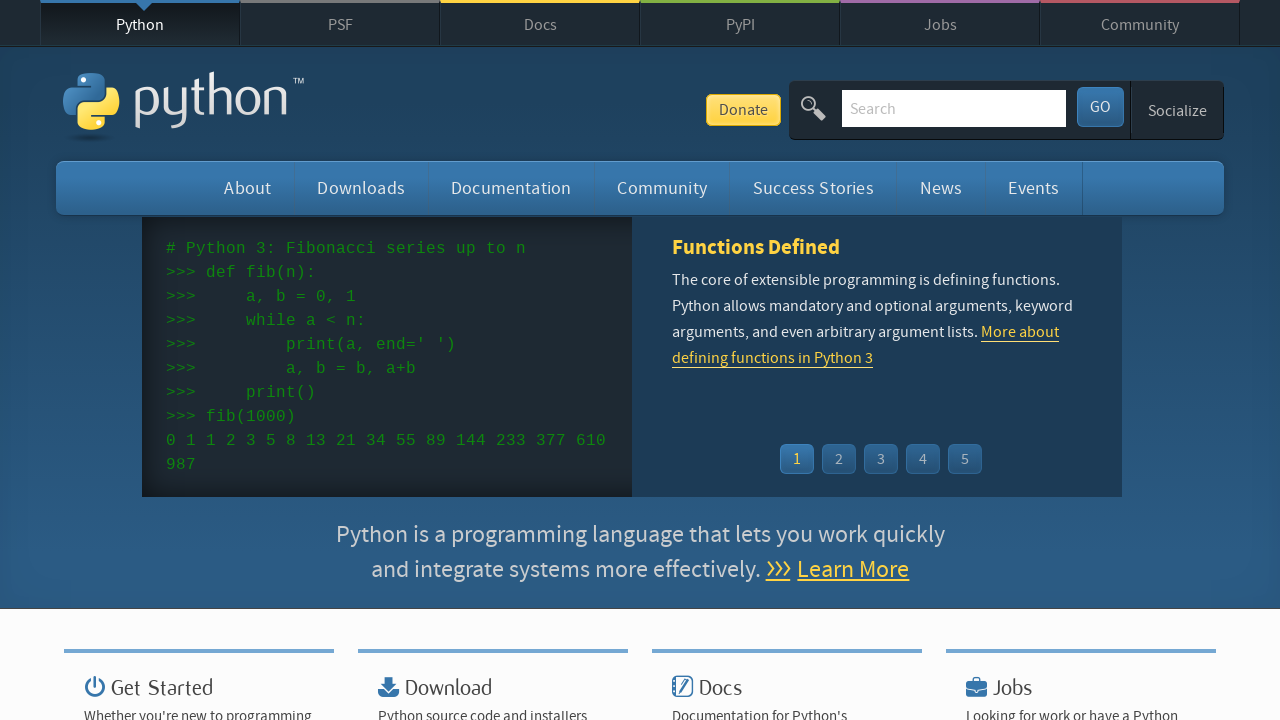

Verified Python in page title
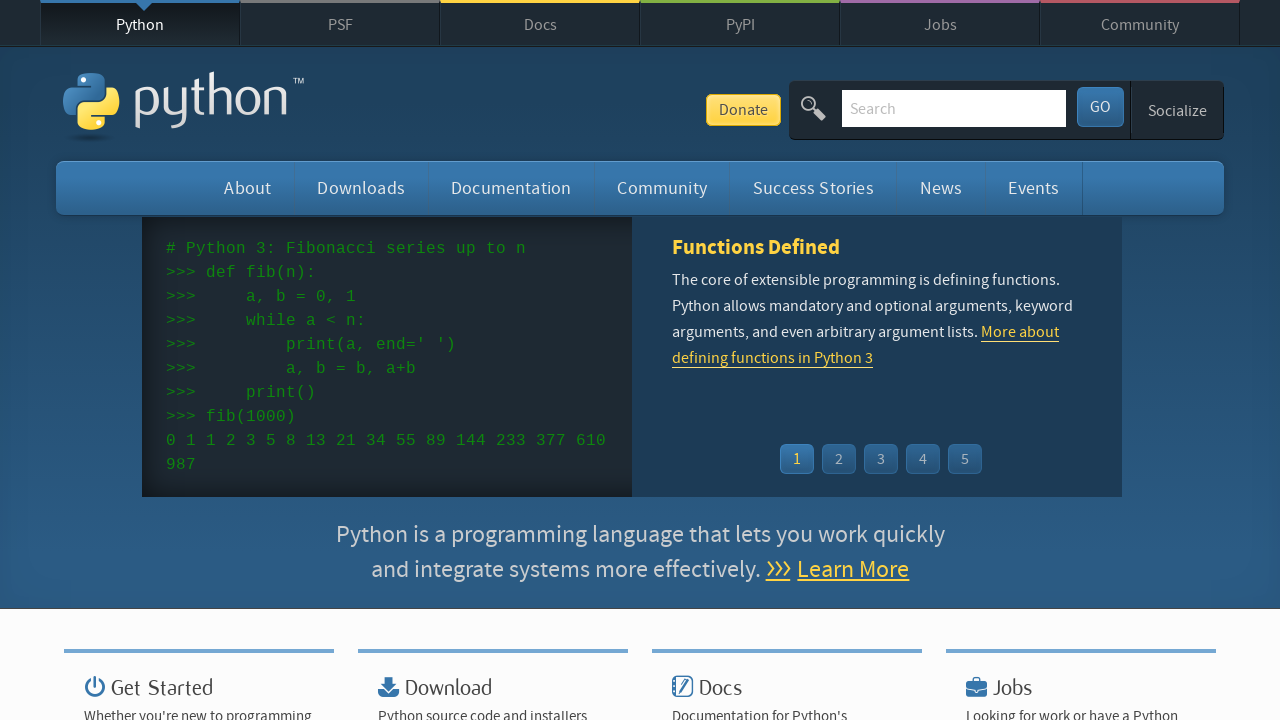

Filled search box with 'python' on input[name='q']
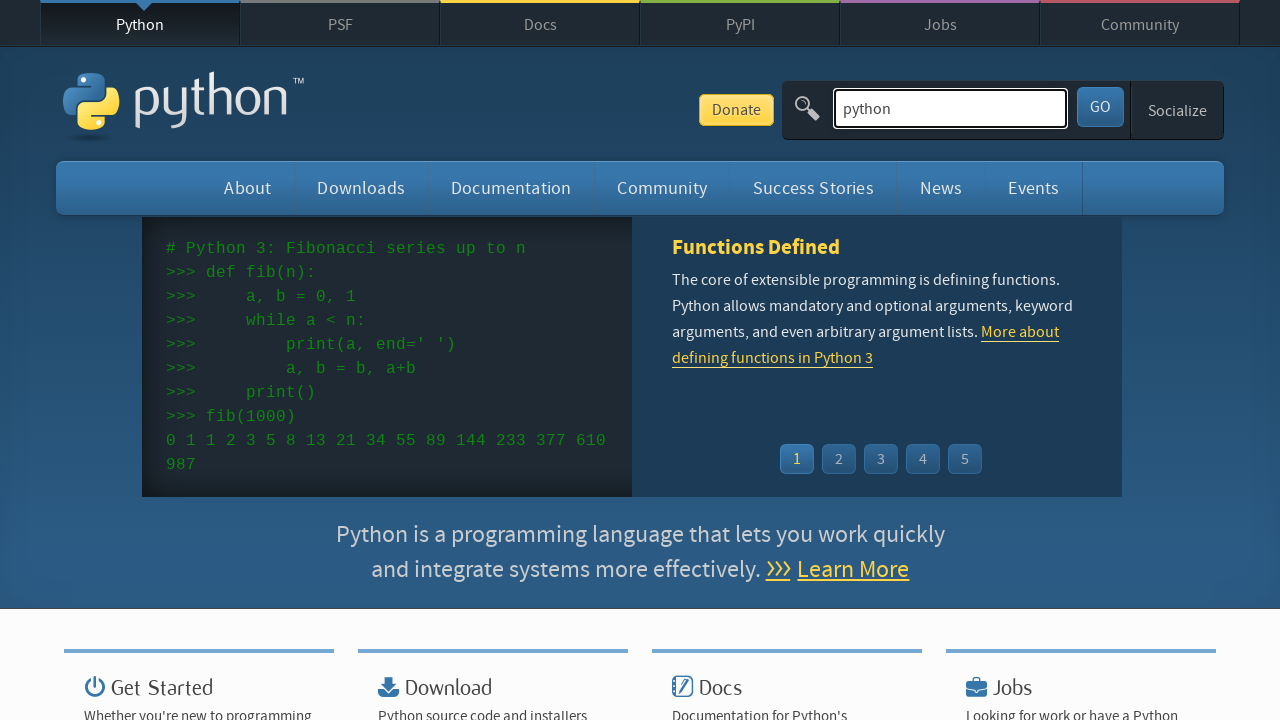

Pressed Enter to submit search on input[name='q']
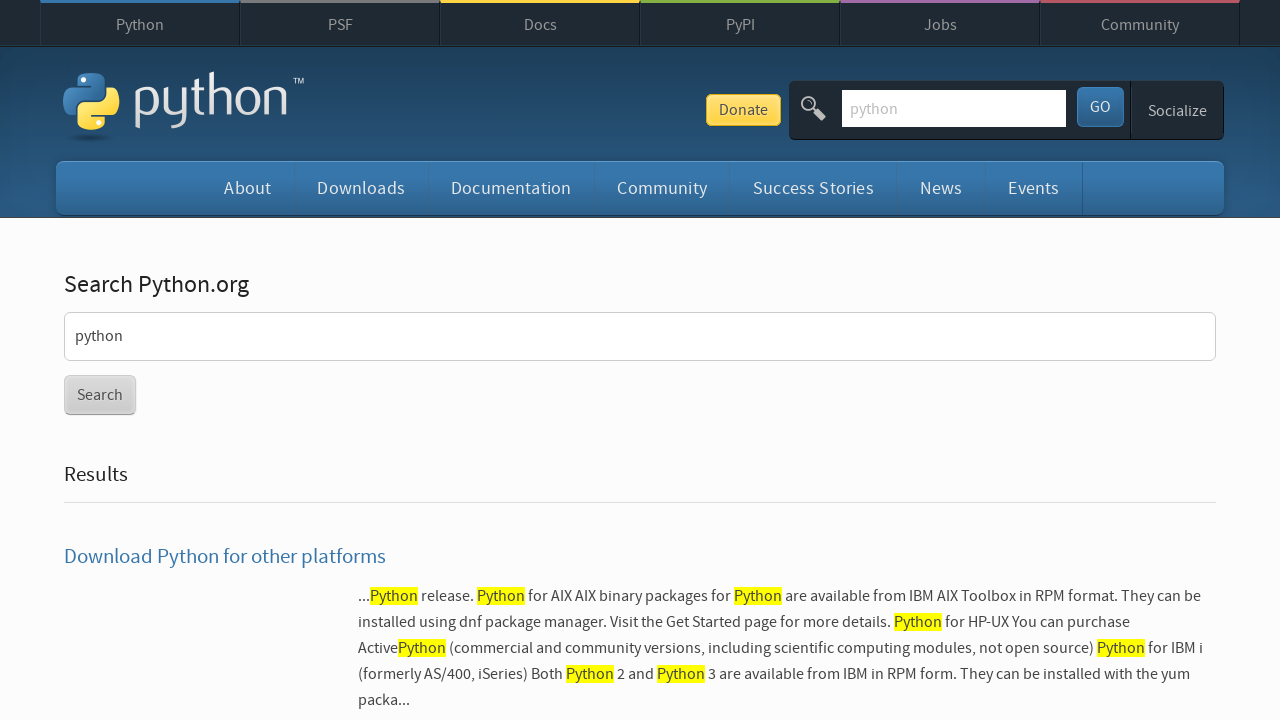

Search results loaded and network idle
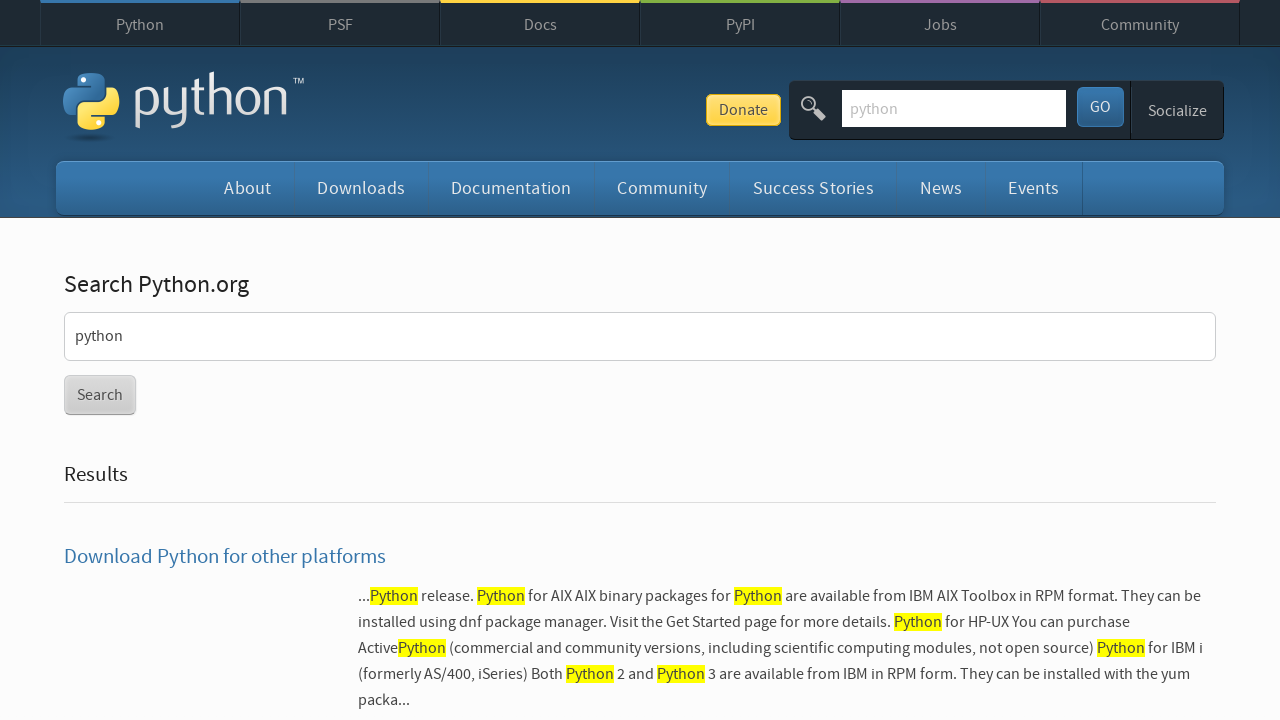

Verified search results are displayed
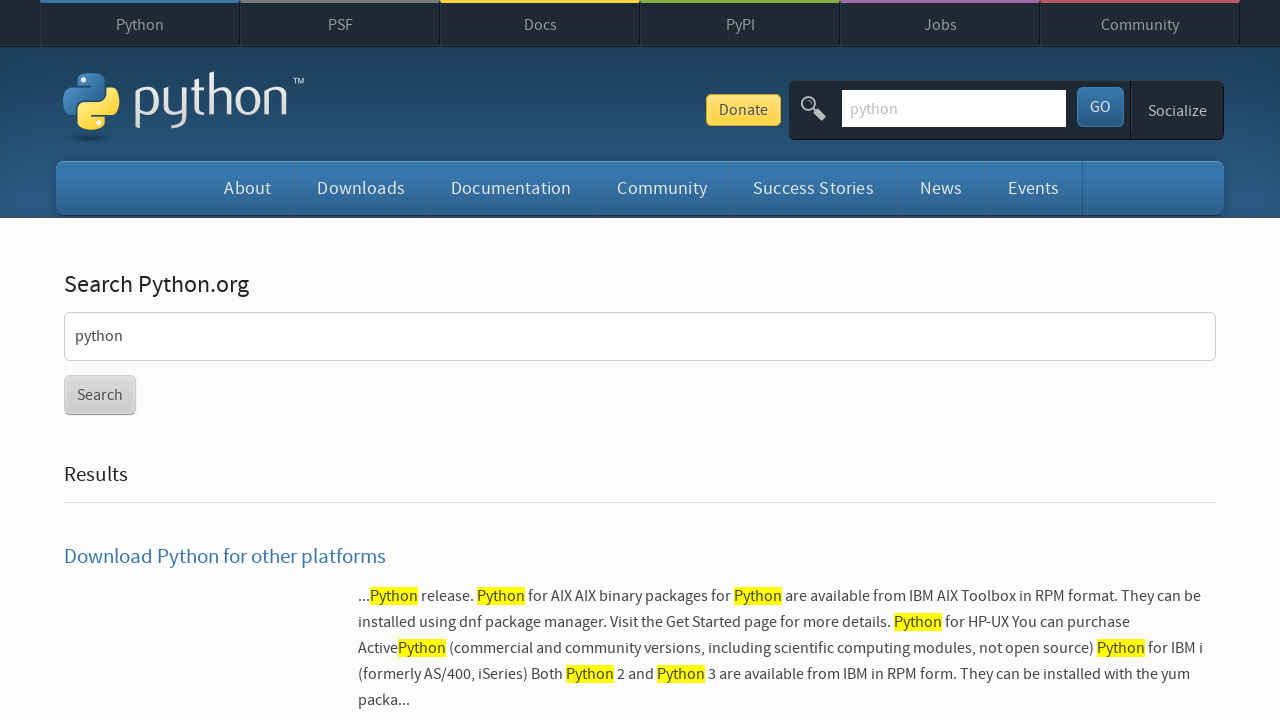

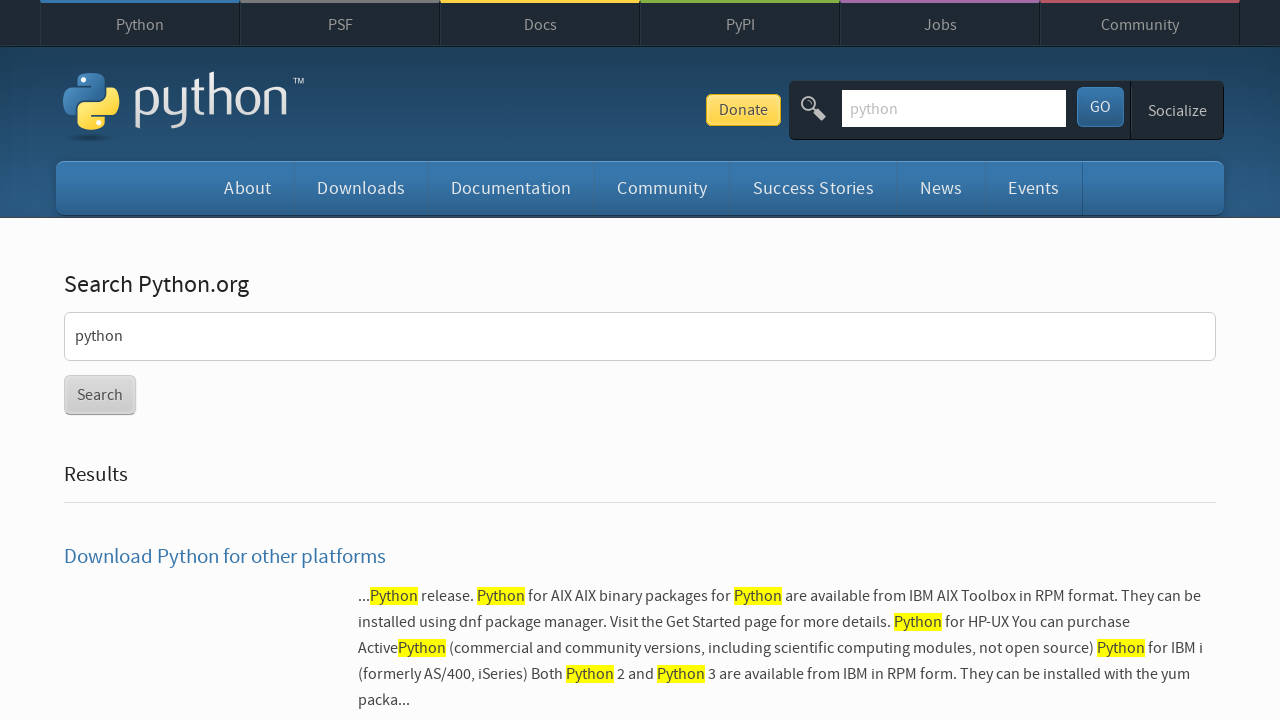